Tests hover functionality by hovering over three images and verifying that the corresponding user names become visible after each hover action.

Starting URL: https://practice.cydeo.com/hovers

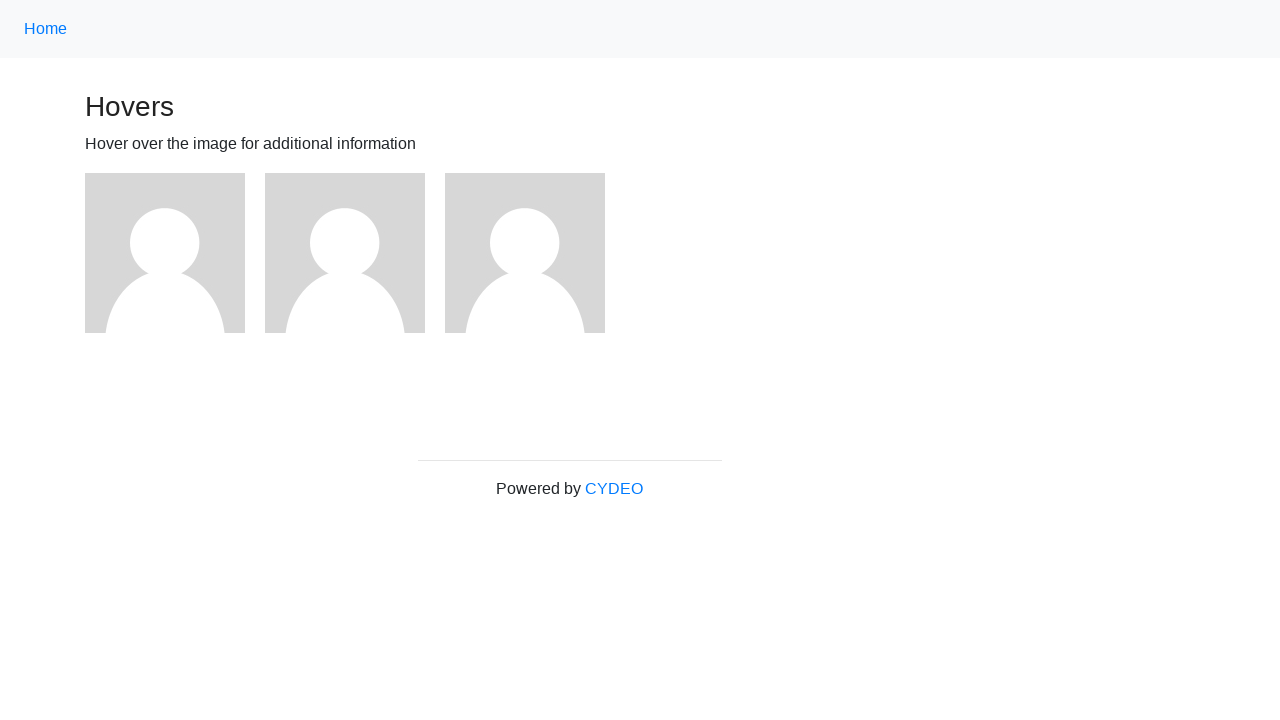

Located first image element
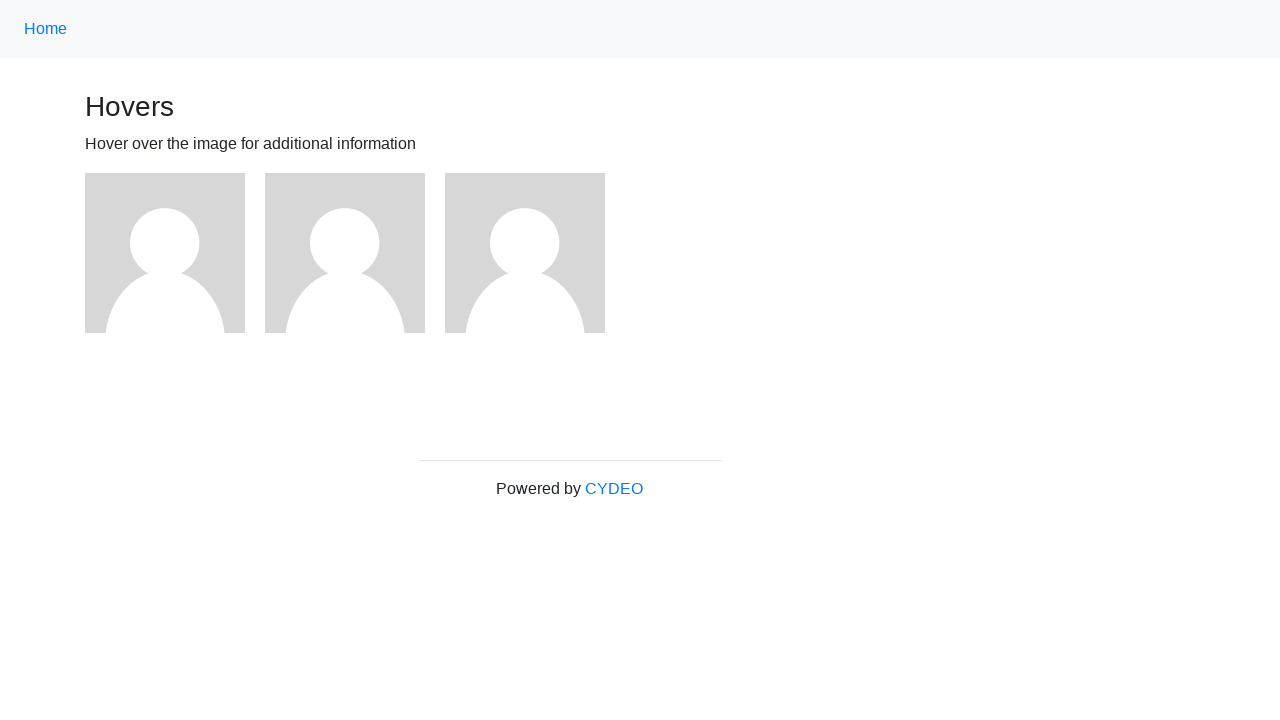

Located second image element
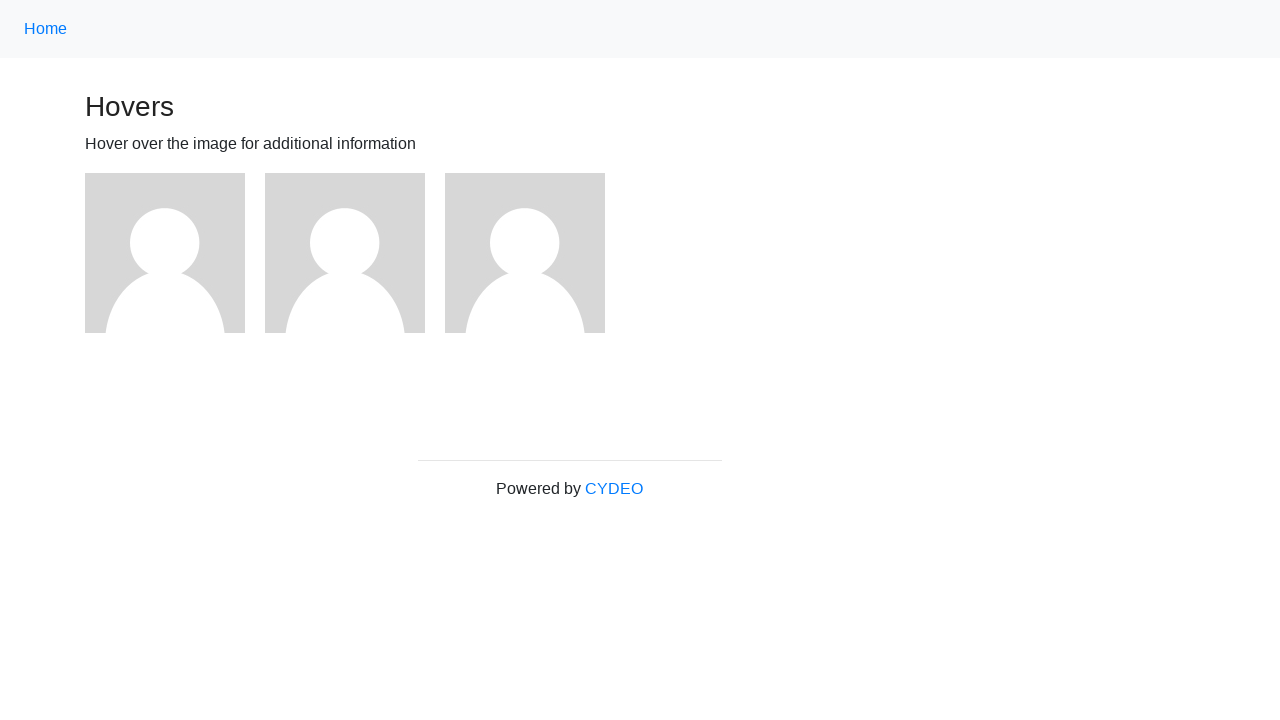

Located third image element
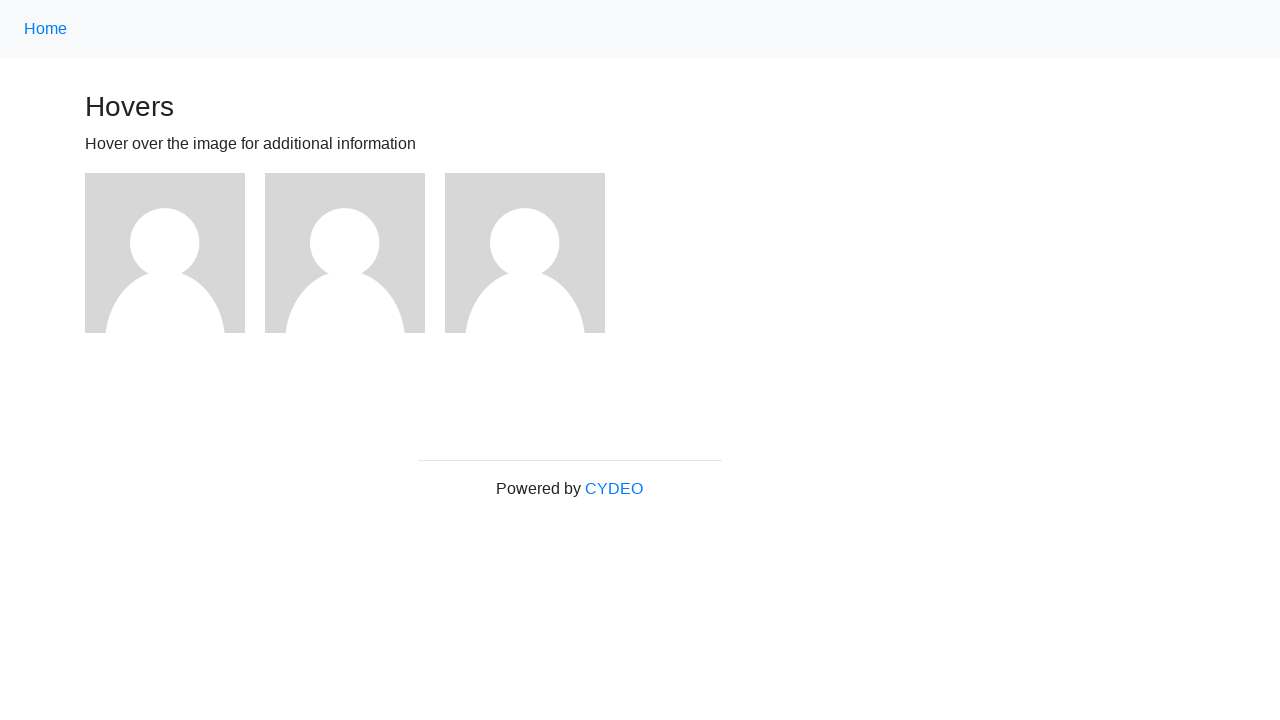

Located user1 text element
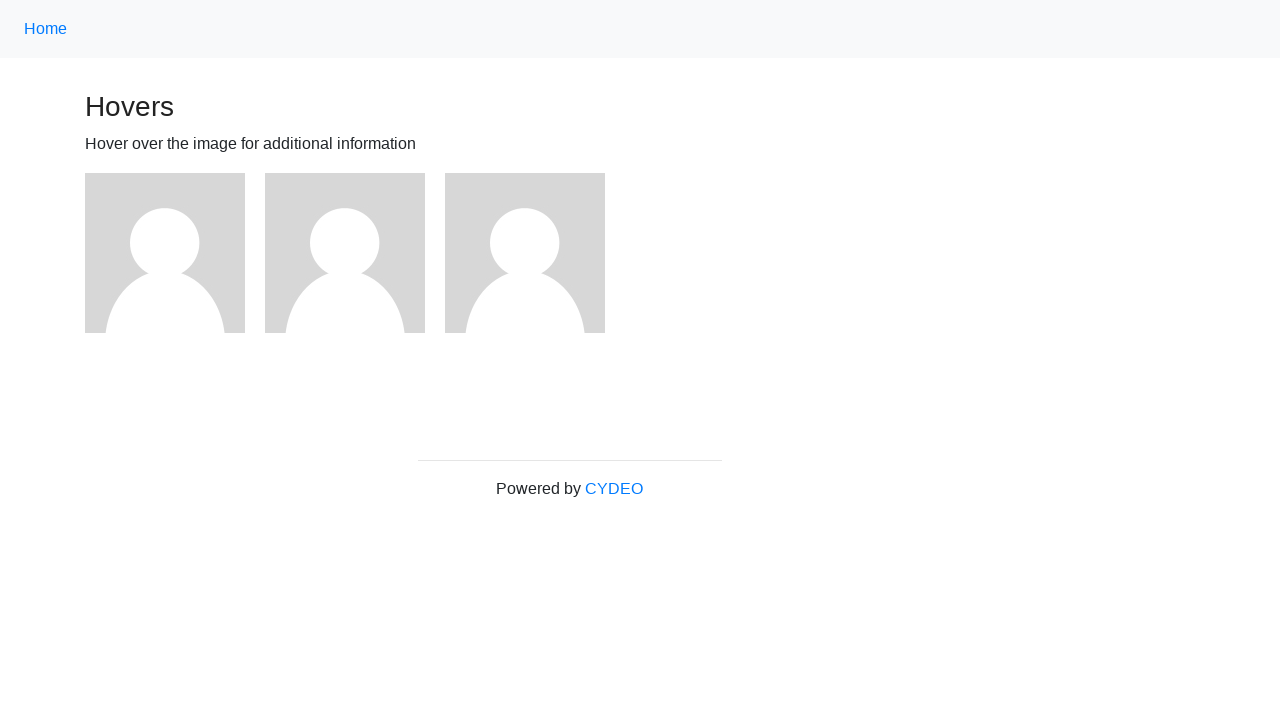

Located user2 text element
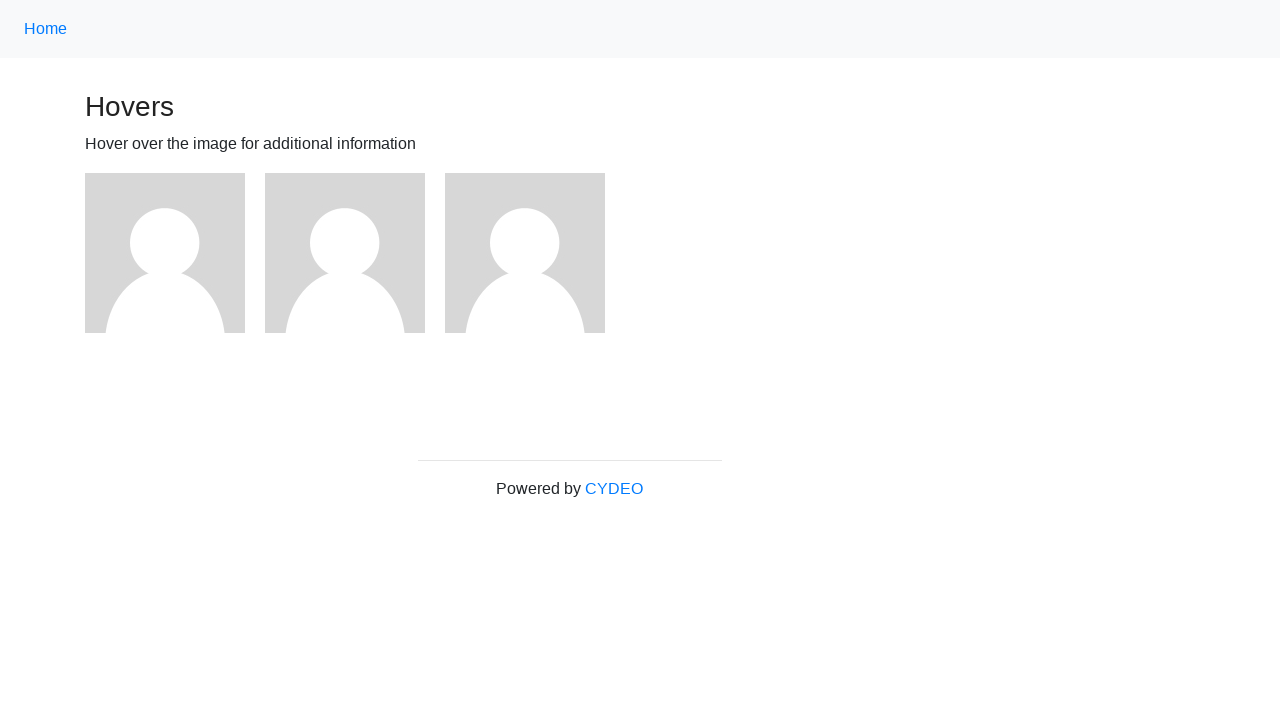

Located user3 text element
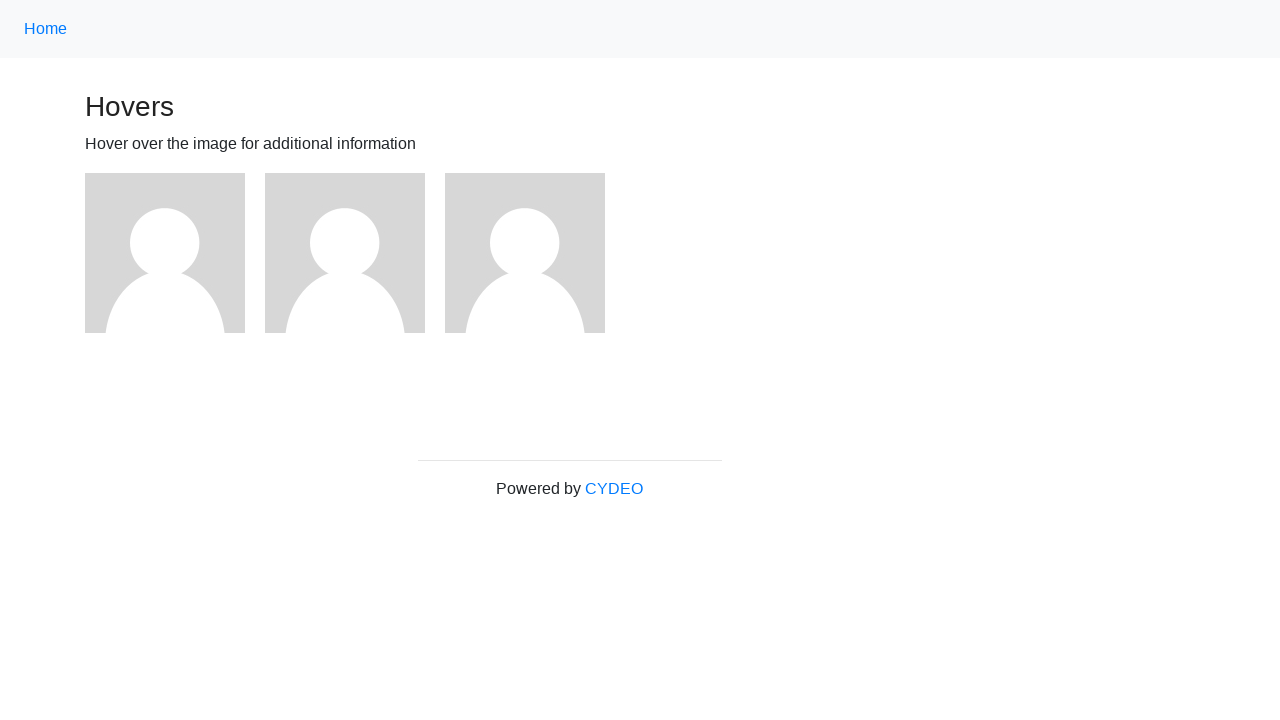

Hovered over first image at (165, 253) on (//img)[1]
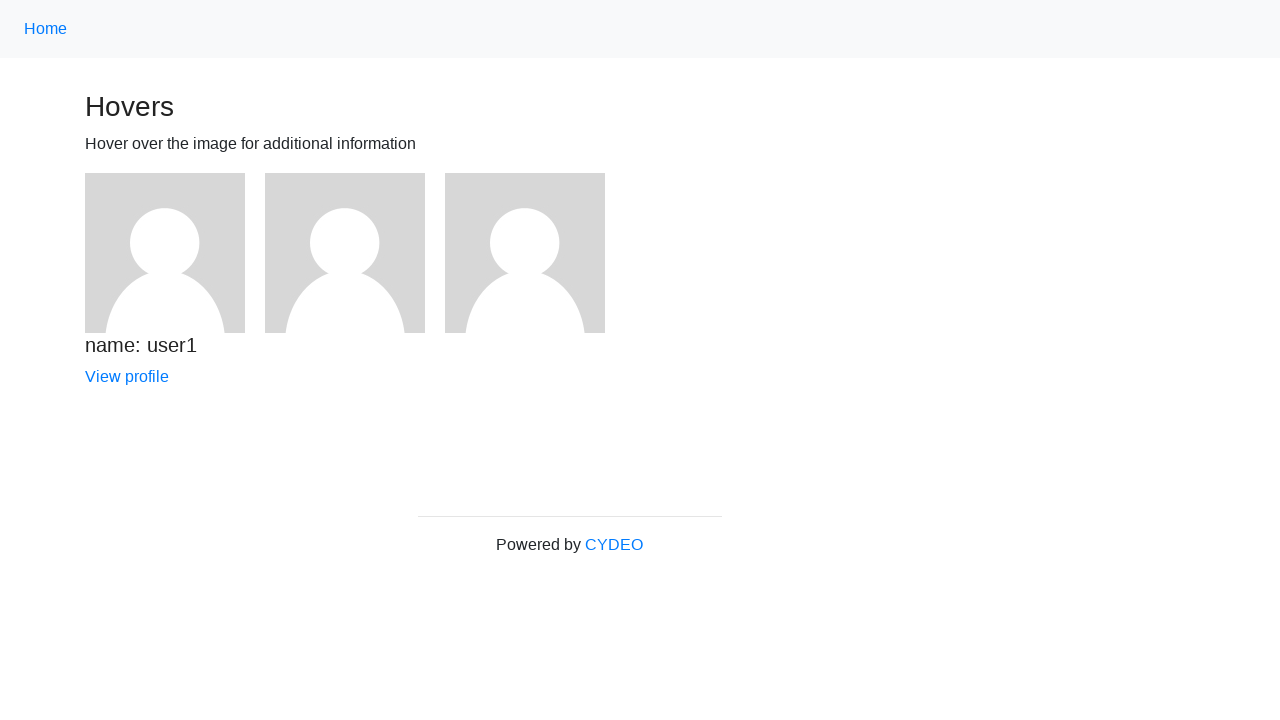

Verified user1 text is visible after hovering
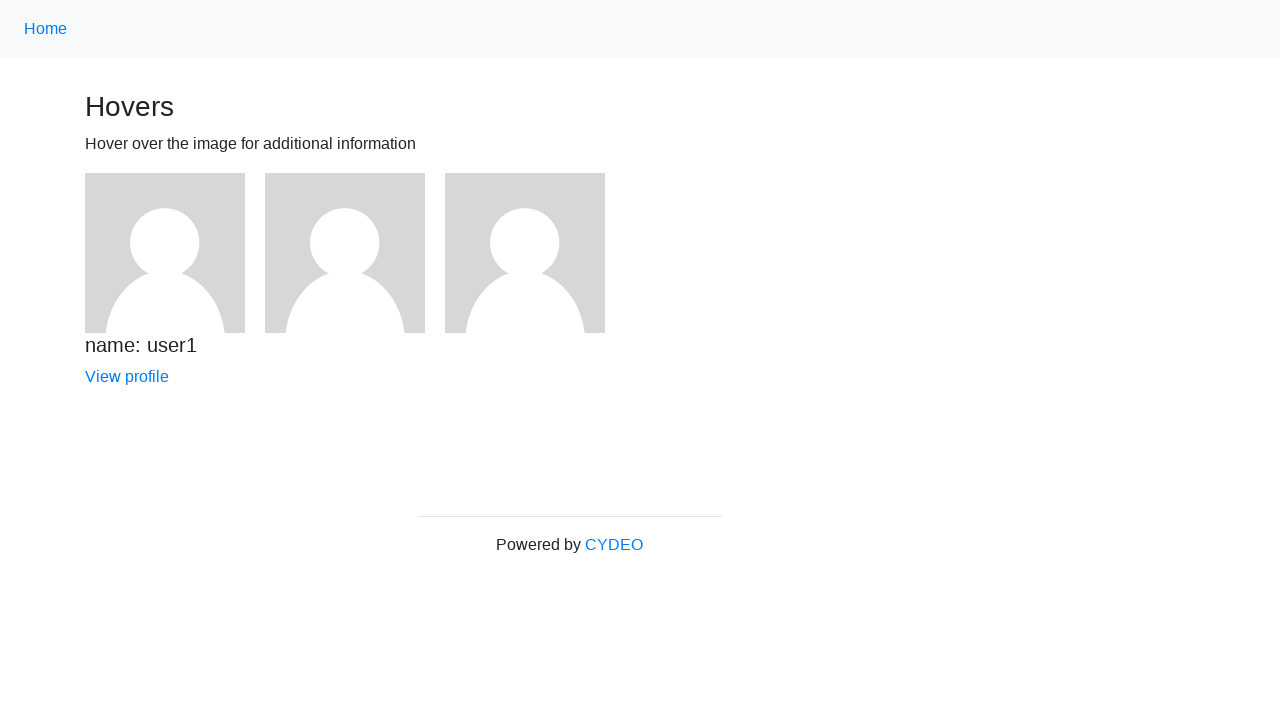

Hovered over second image at (345, 253) on (//img)[2]
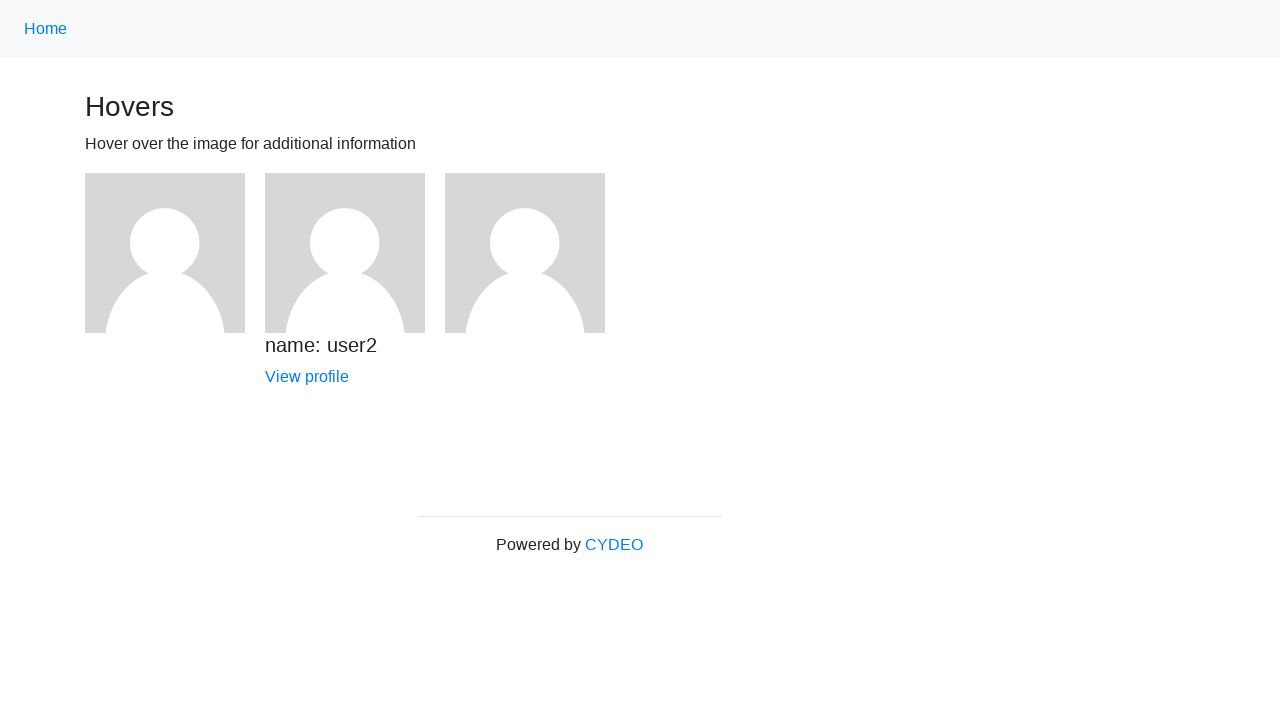

Verified user2 text is visible after hovering
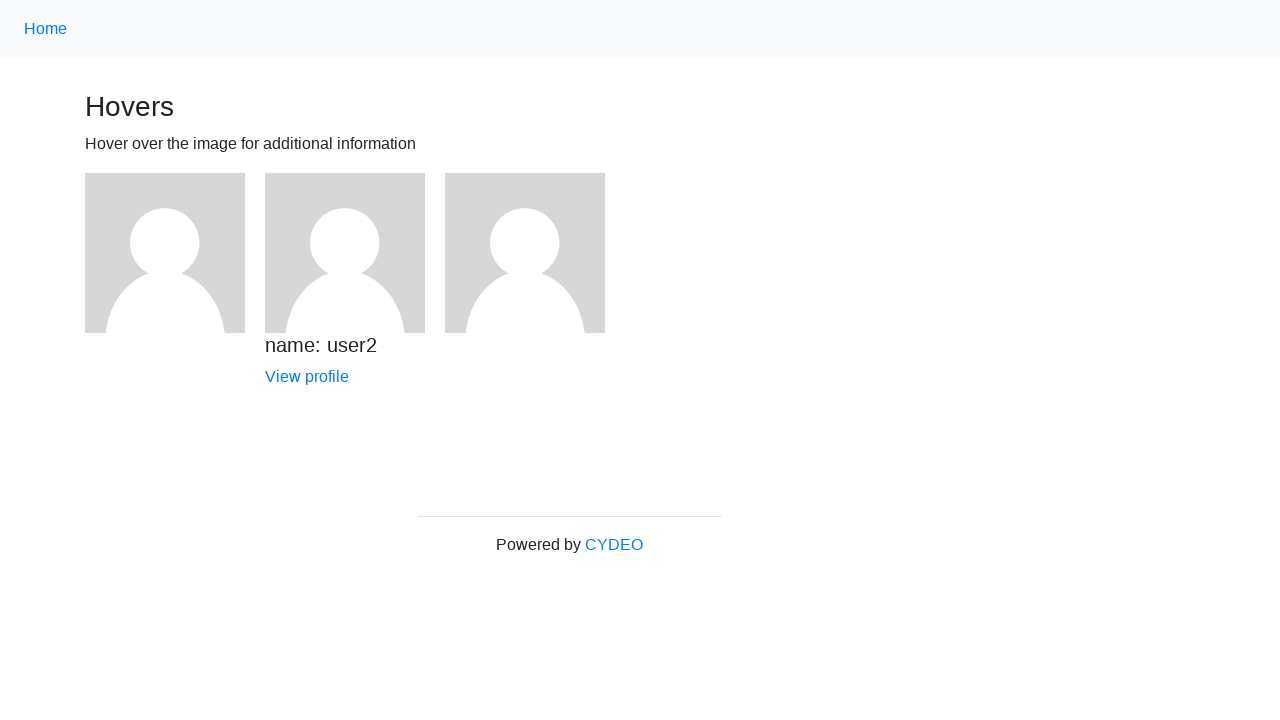

Hovered over third image at (525, 253) on (//img)[3]
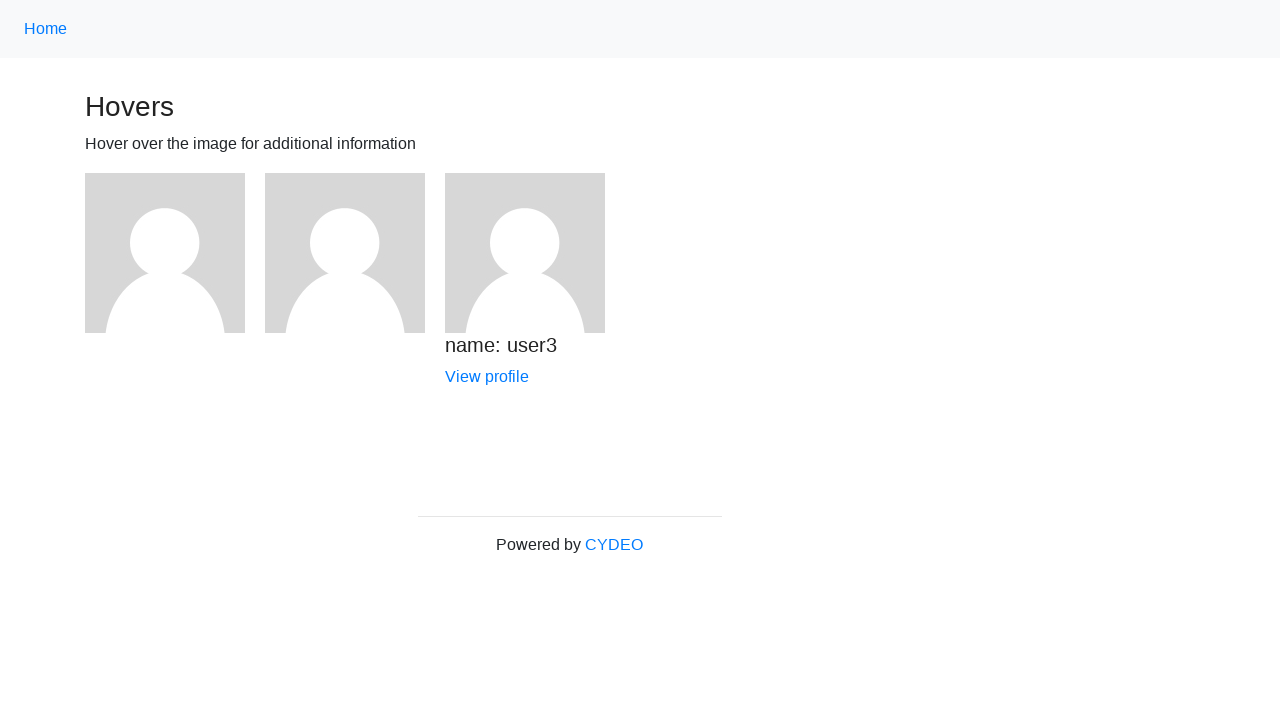

Verified user3 text is visible after hovering
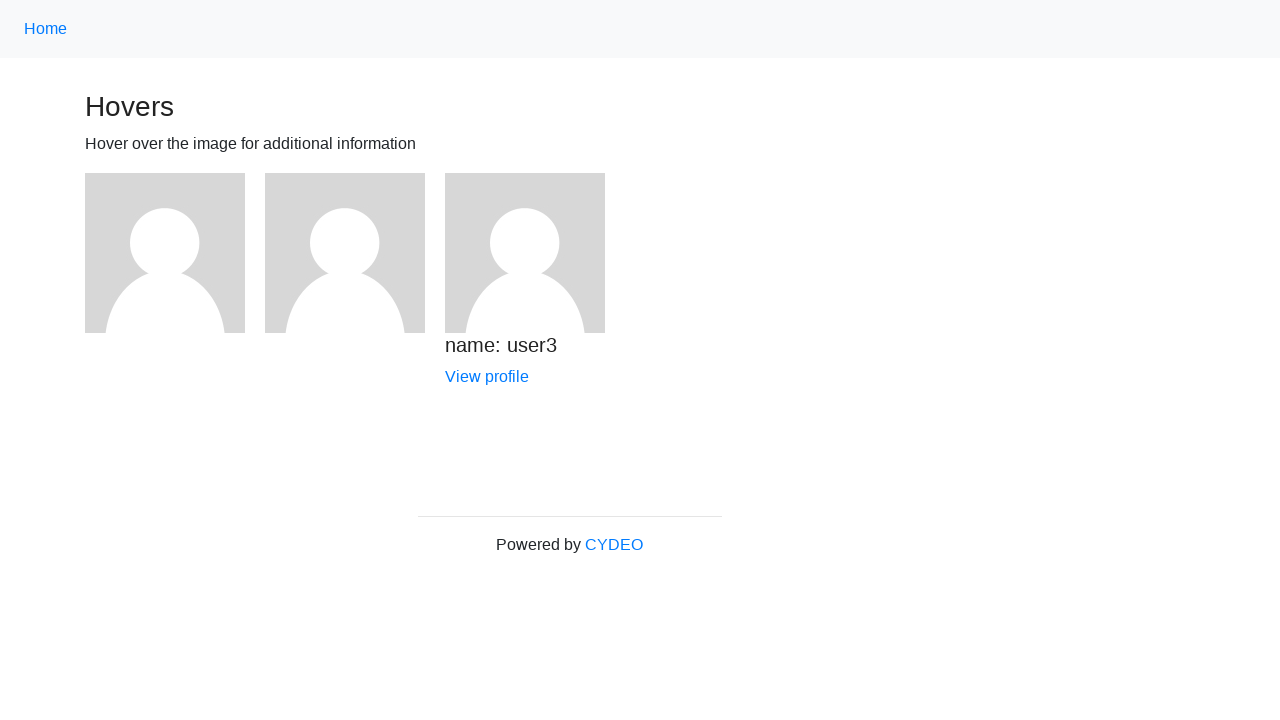

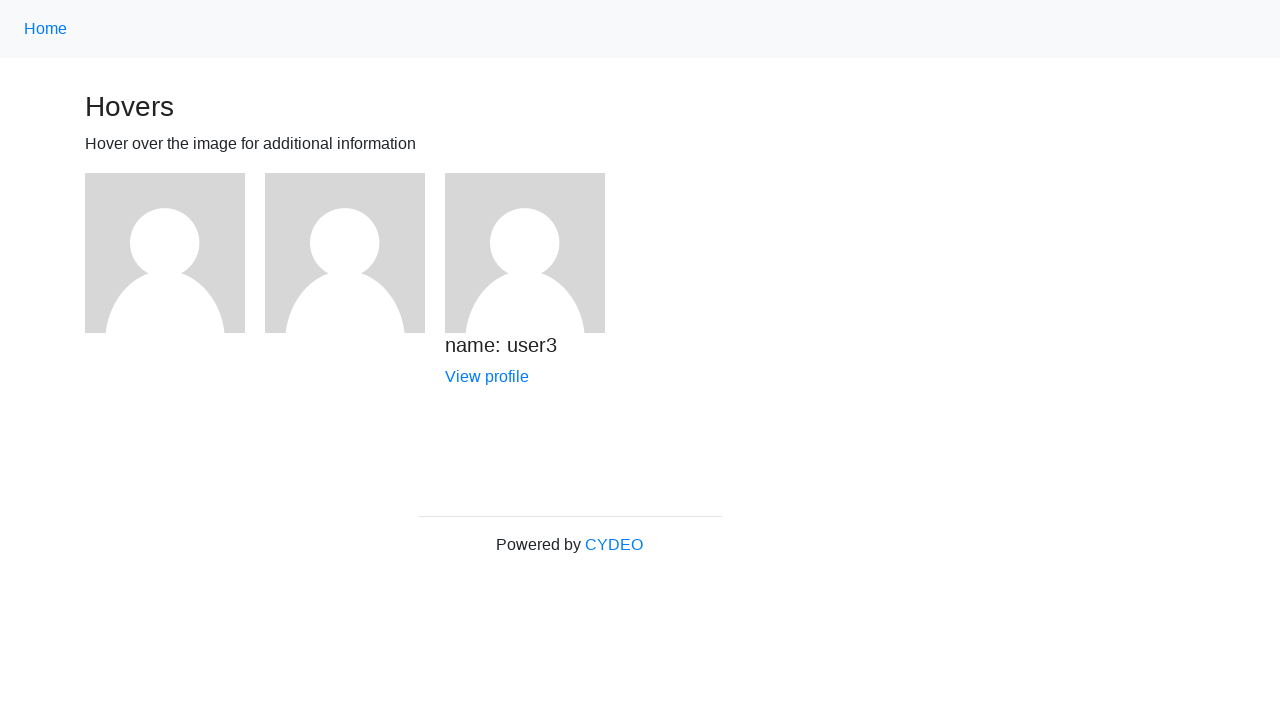